Tests the ParaBank registration form by filling in all required fields (name, address, contact info, username, password) and submitting the registration form, then verifies successful registration.

Starting URL: https://parabank.parasoft.com/parabank/register.htm

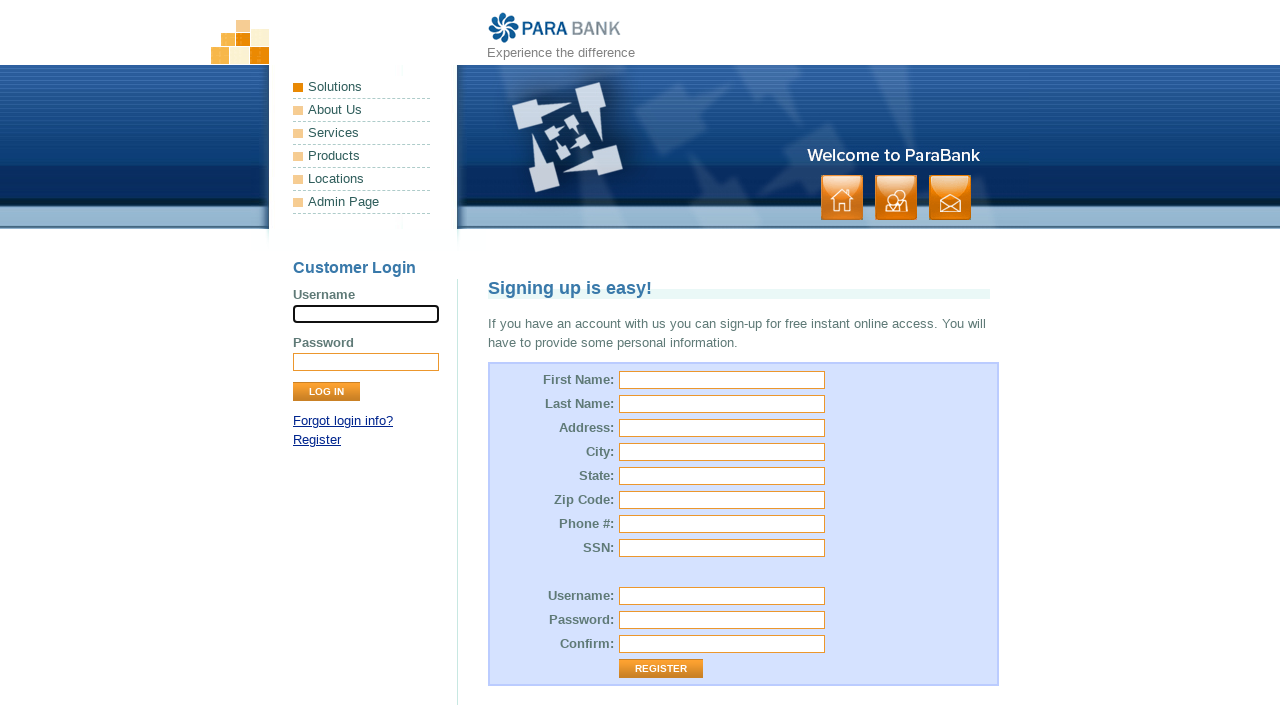

Filled first name field with 'Jennifer' on [id="customer.firstName"]
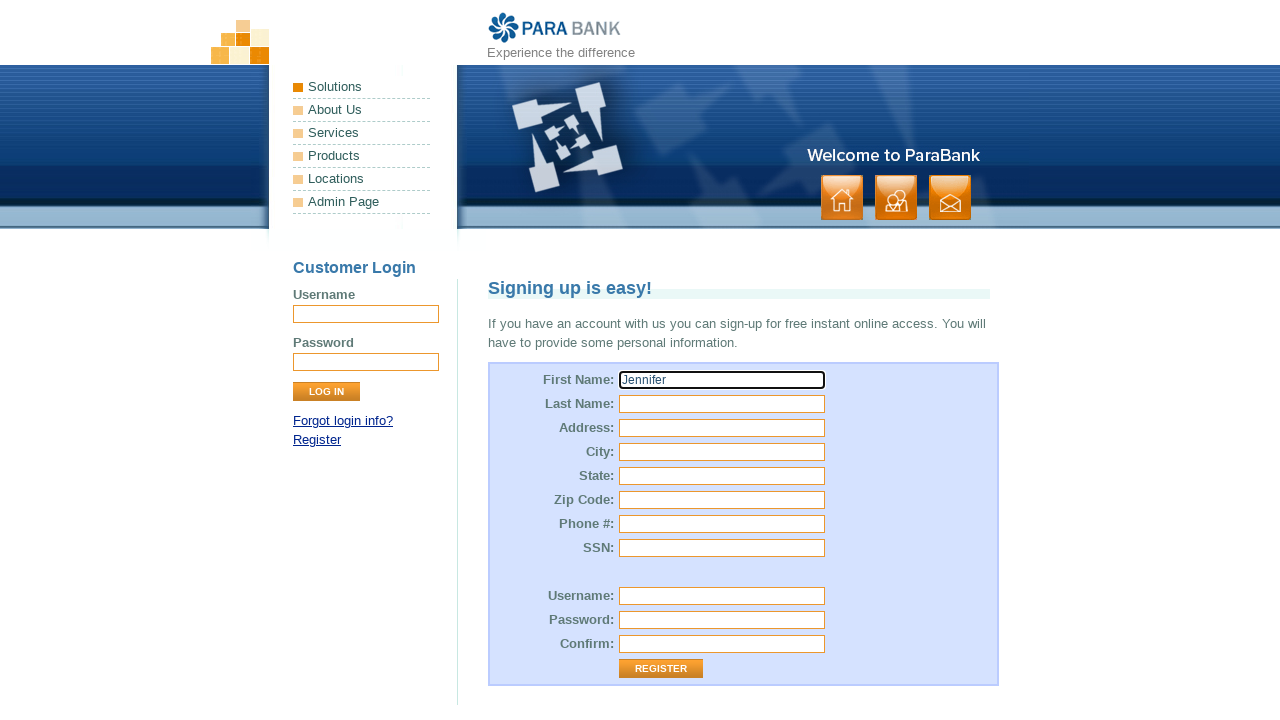

Filled last name field with 'Martinez' on [id="customer.lastName"]
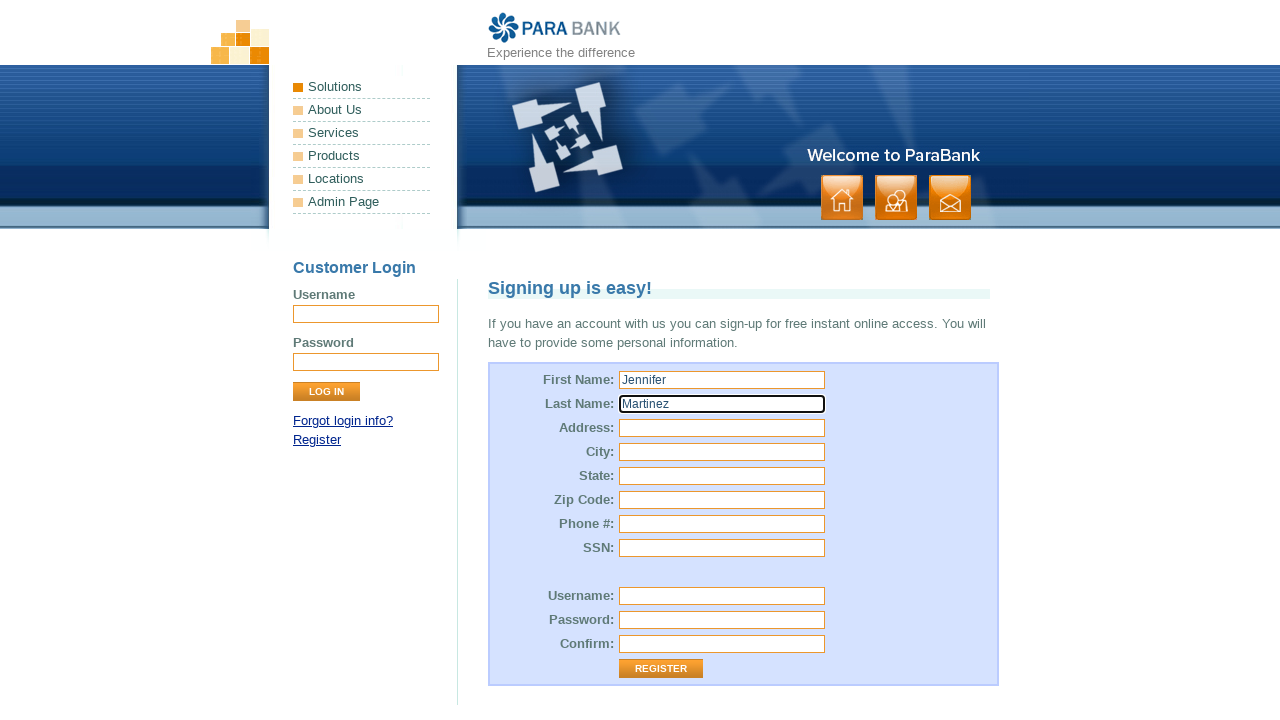

Filled street address field with '742 Maple Avenue' on [id="customer.address.street"]
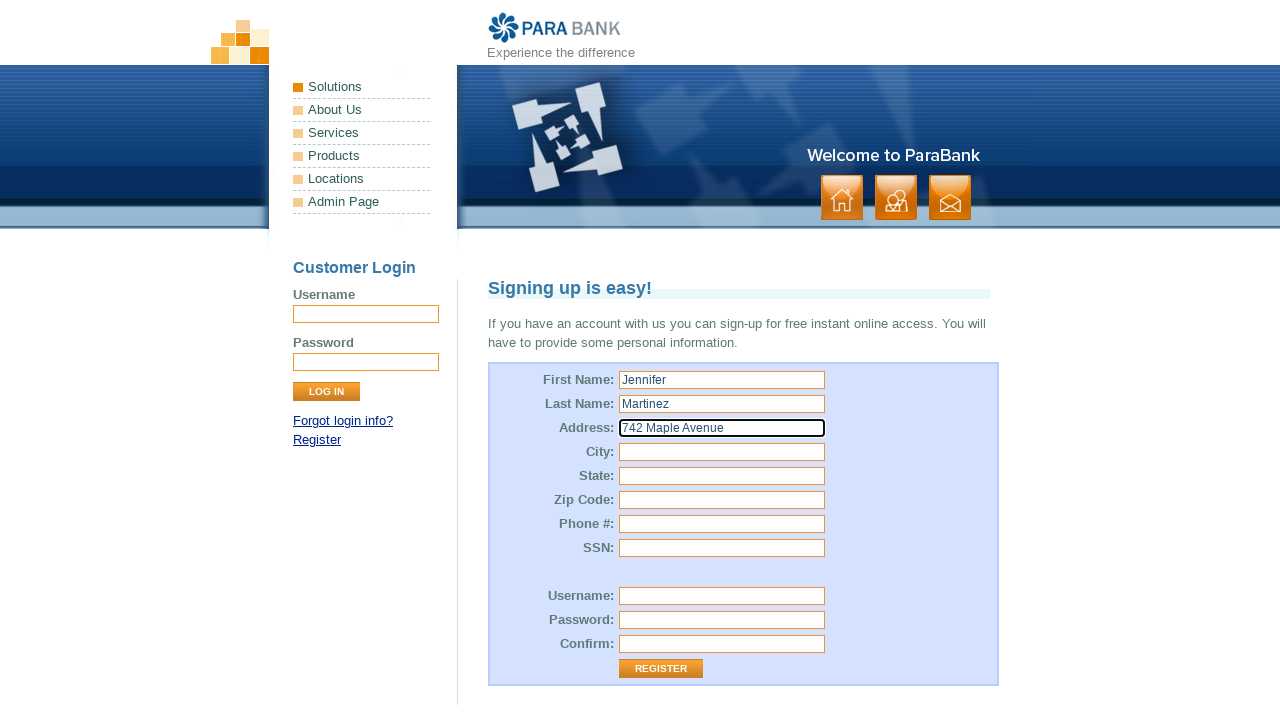

Filled city field with 'Springfield' on [id="customer.address.city"]
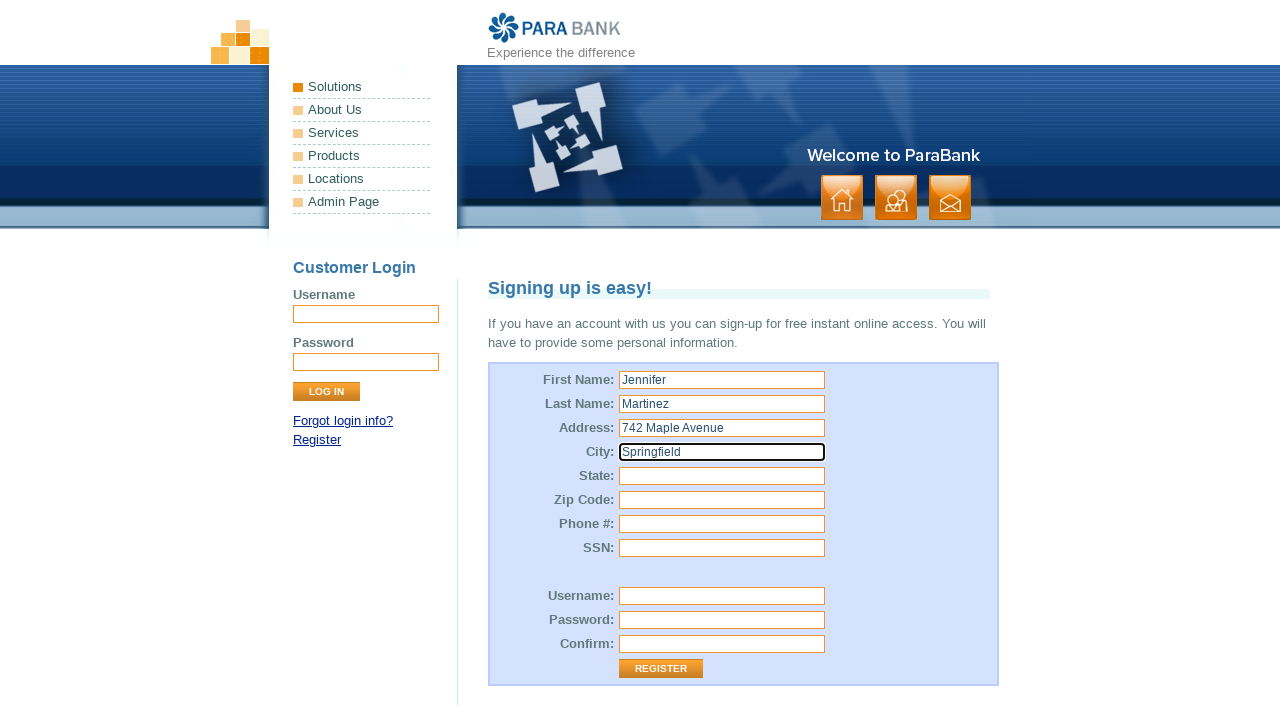

Filled state field with 'Illinois' on [id="customer.address.state"]
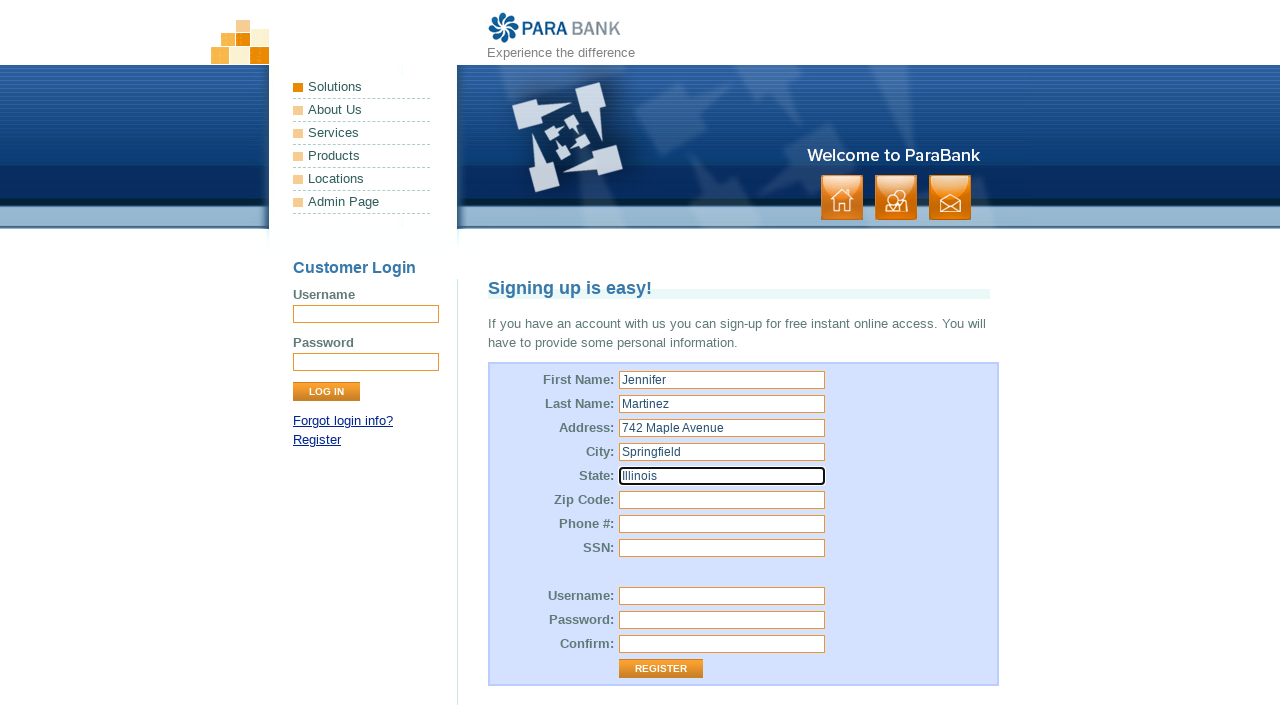

Filled zip code field with '62704' on [id="customer.address.zipCode"]
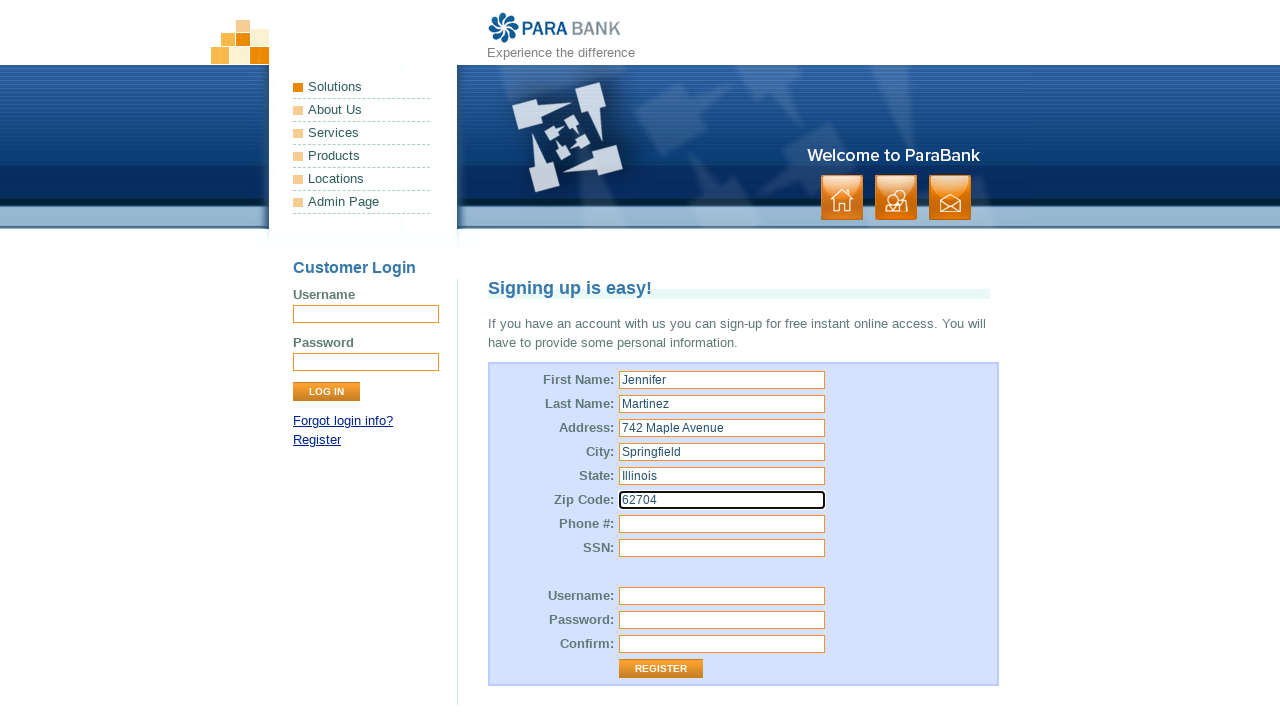

Filled phone number field with '555-123-4567' on [id="customer.phoneNumber"]
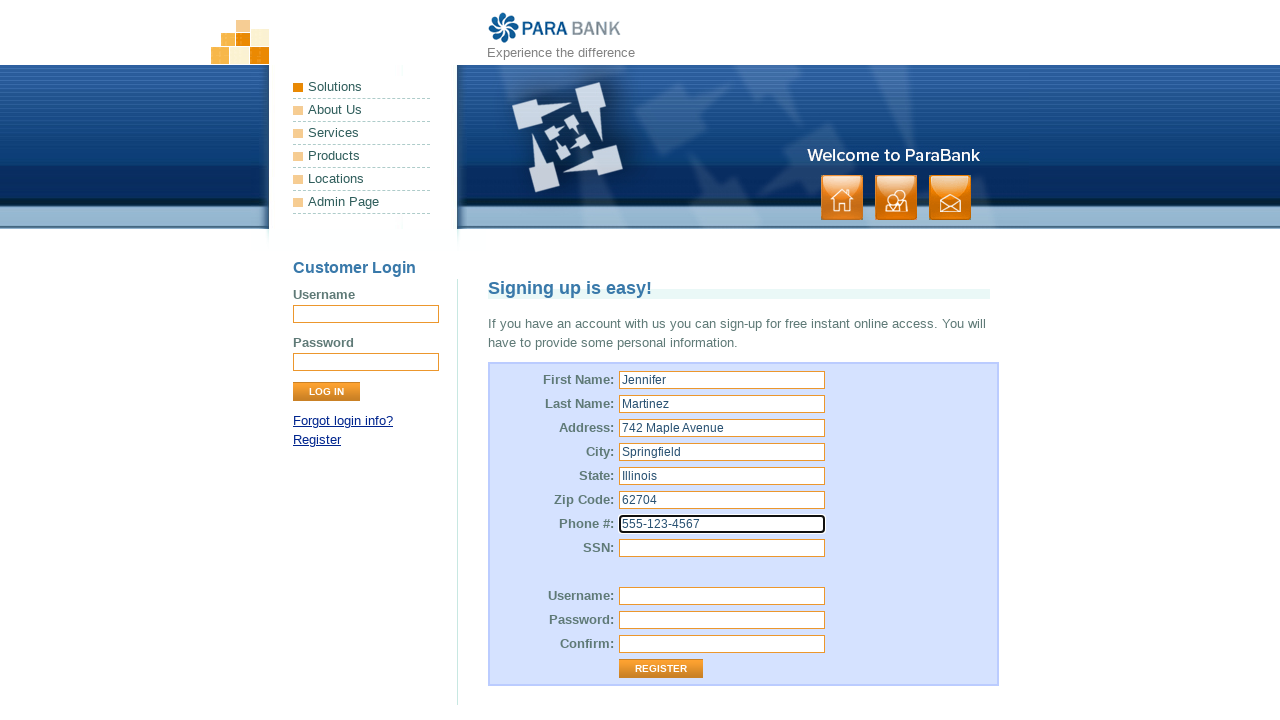

Filled SSN field with '123-45-6789' on [id="customer.ssn"]
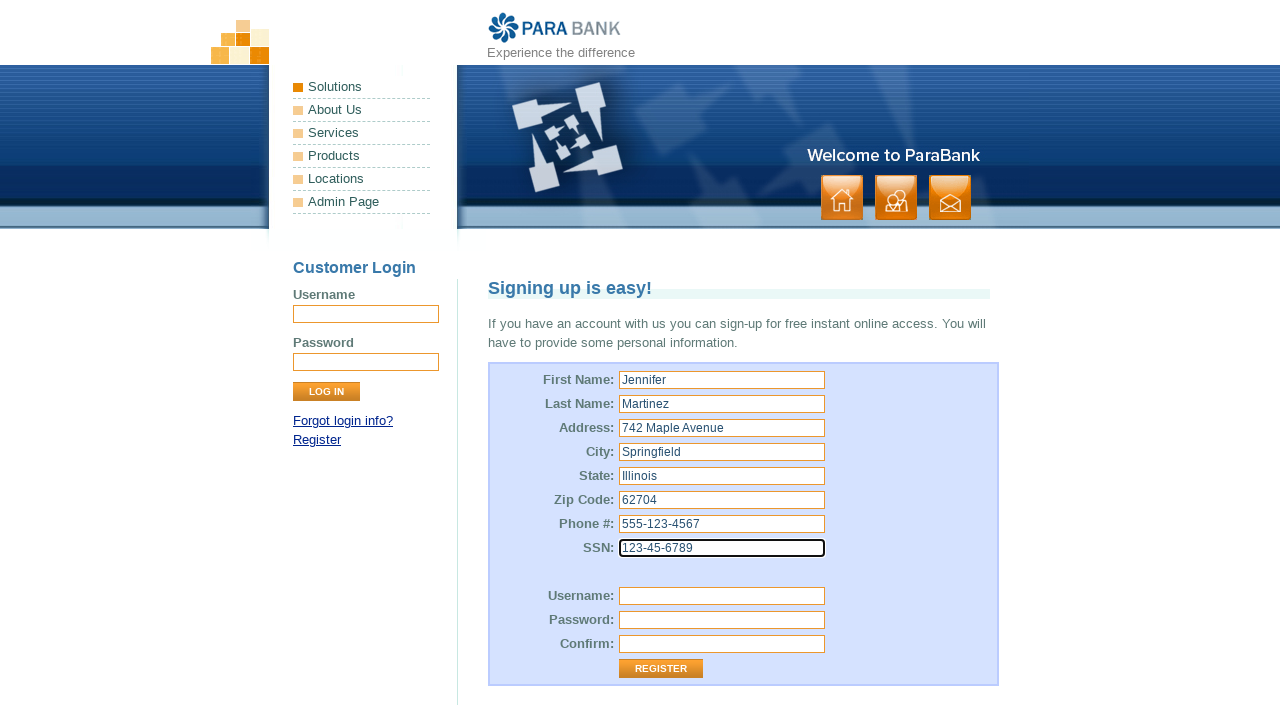

Filled username field with 'jennifer_test_2024' on [id="customer.username"]
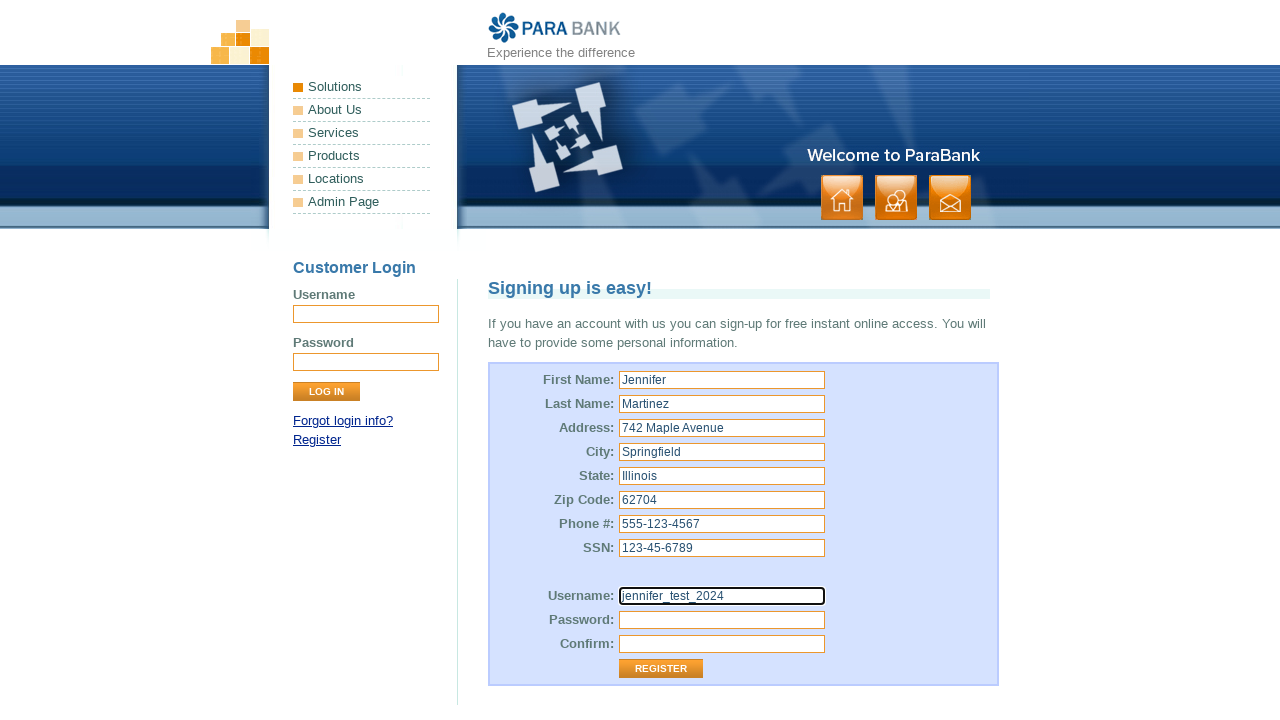

Filled password field with 'SecurePass123' on [id="customer.password"]
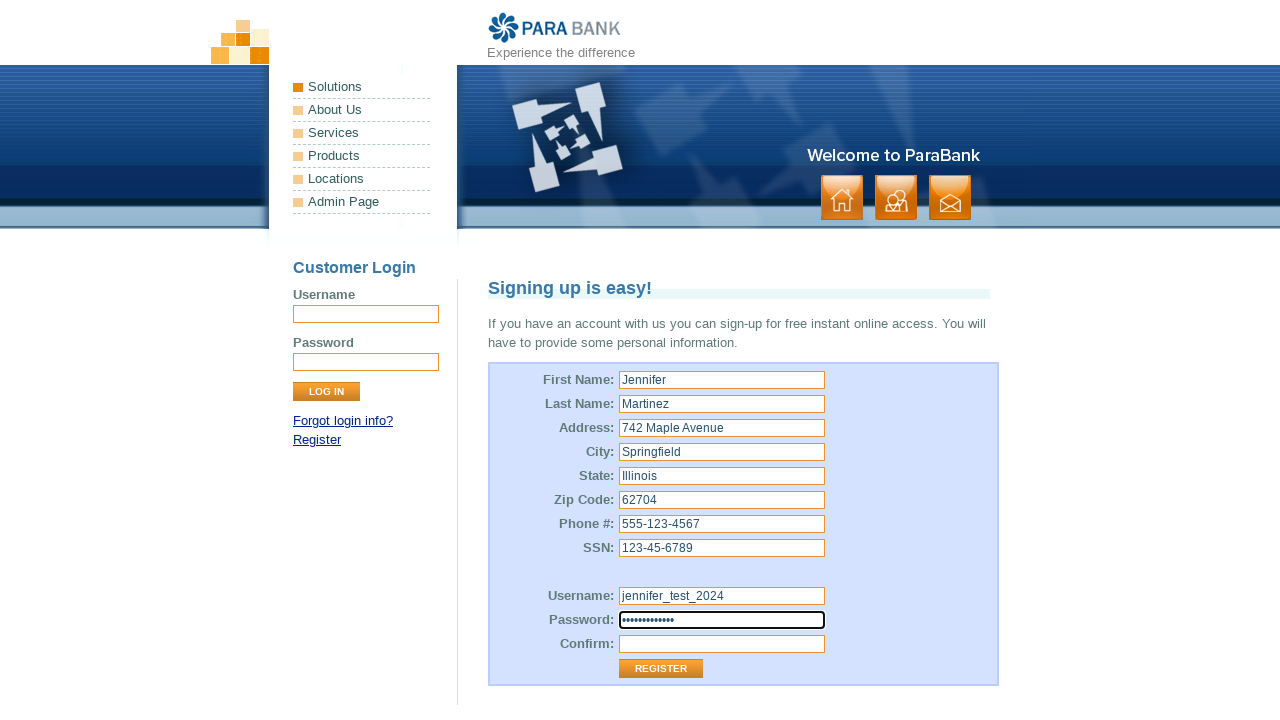

Filled repeated password field with 'SecurePass123' on #repeatedPassword
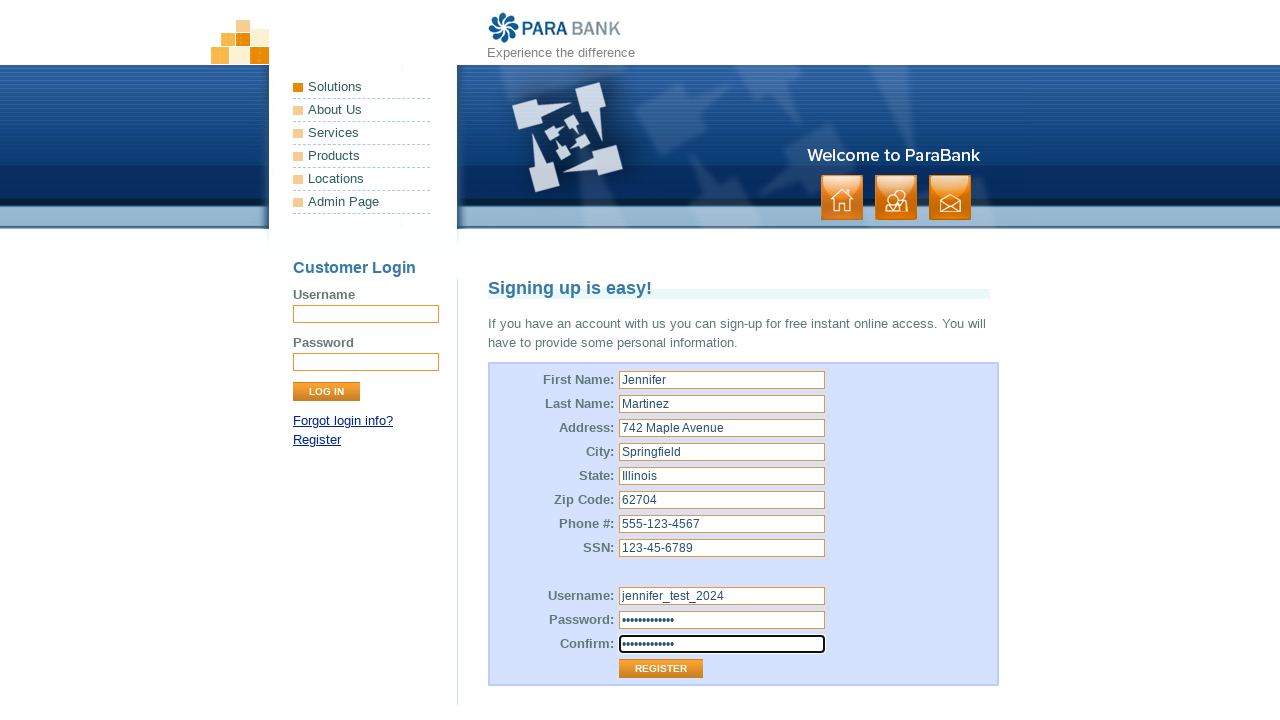

Clicked Register button to submit form at (661, 669) on internal:role=button[name="Register"i]
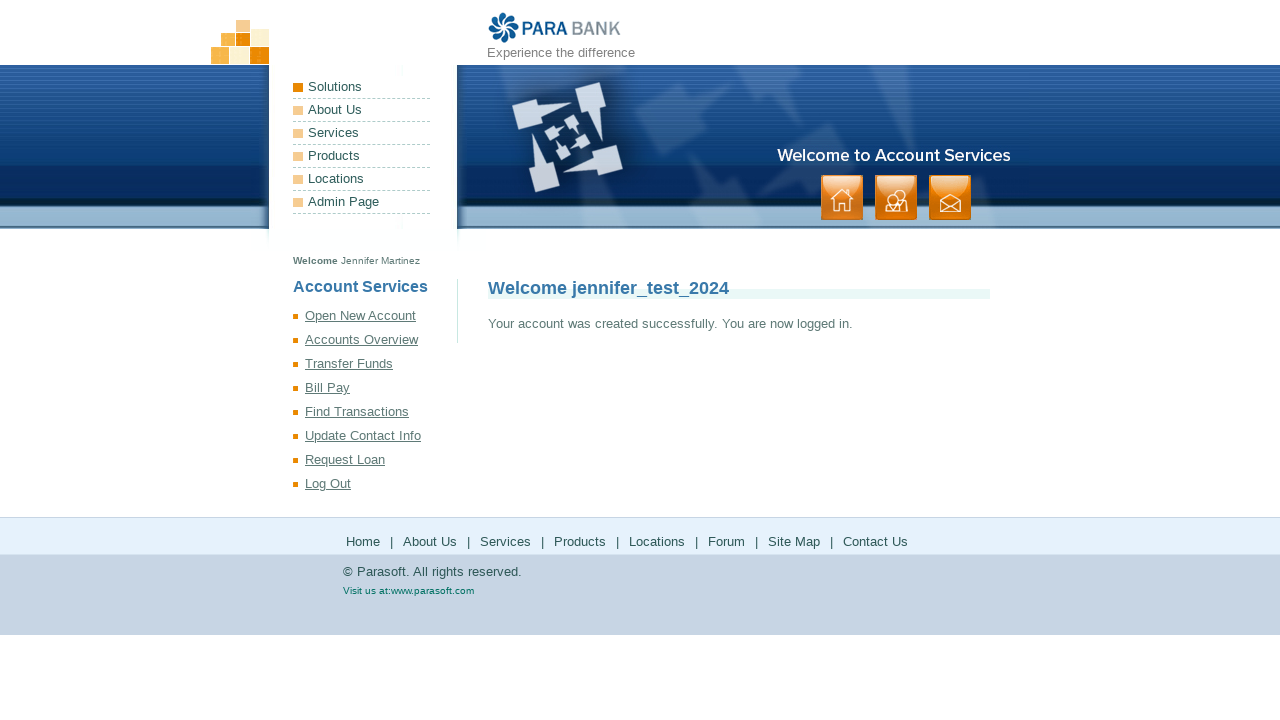

Registration successful - welcome message title loaded
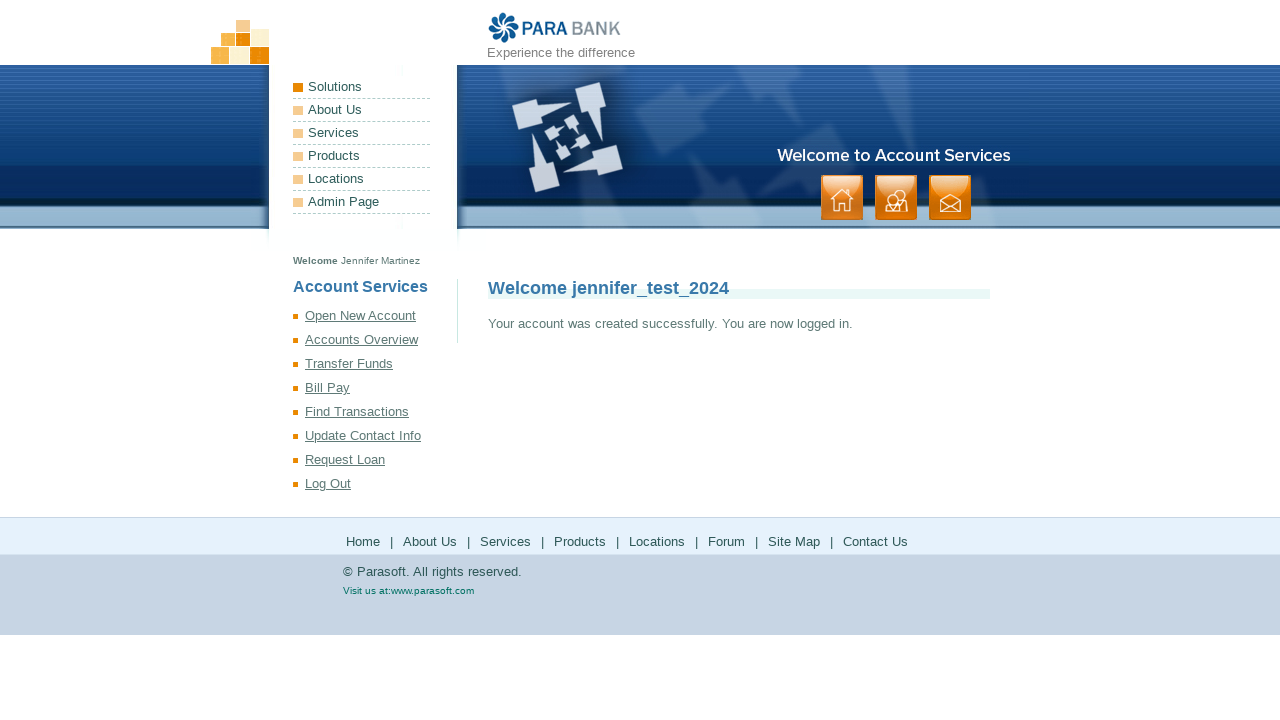

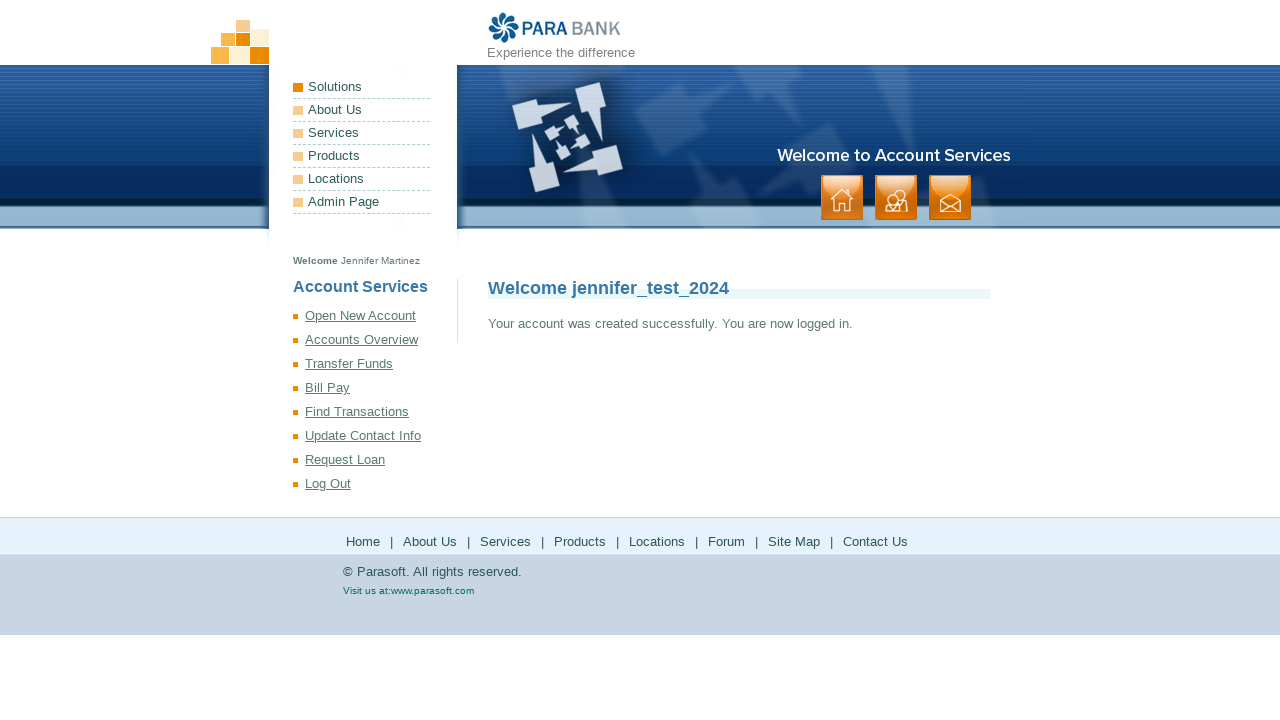